Navigates to the COVID-19 India tracking website and maximizes the browser window to view the dashboard.

Starting URL: https://www.covid19india.org/

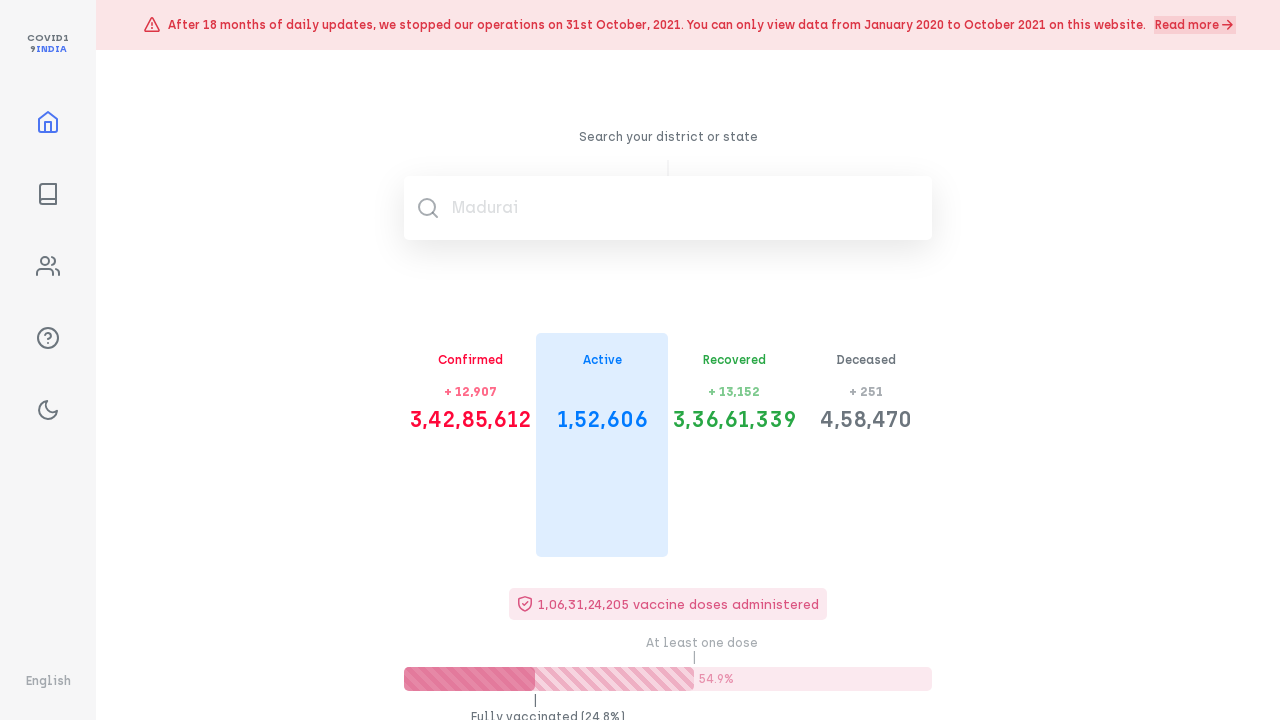

Navigated to COVID-19 India tracking website
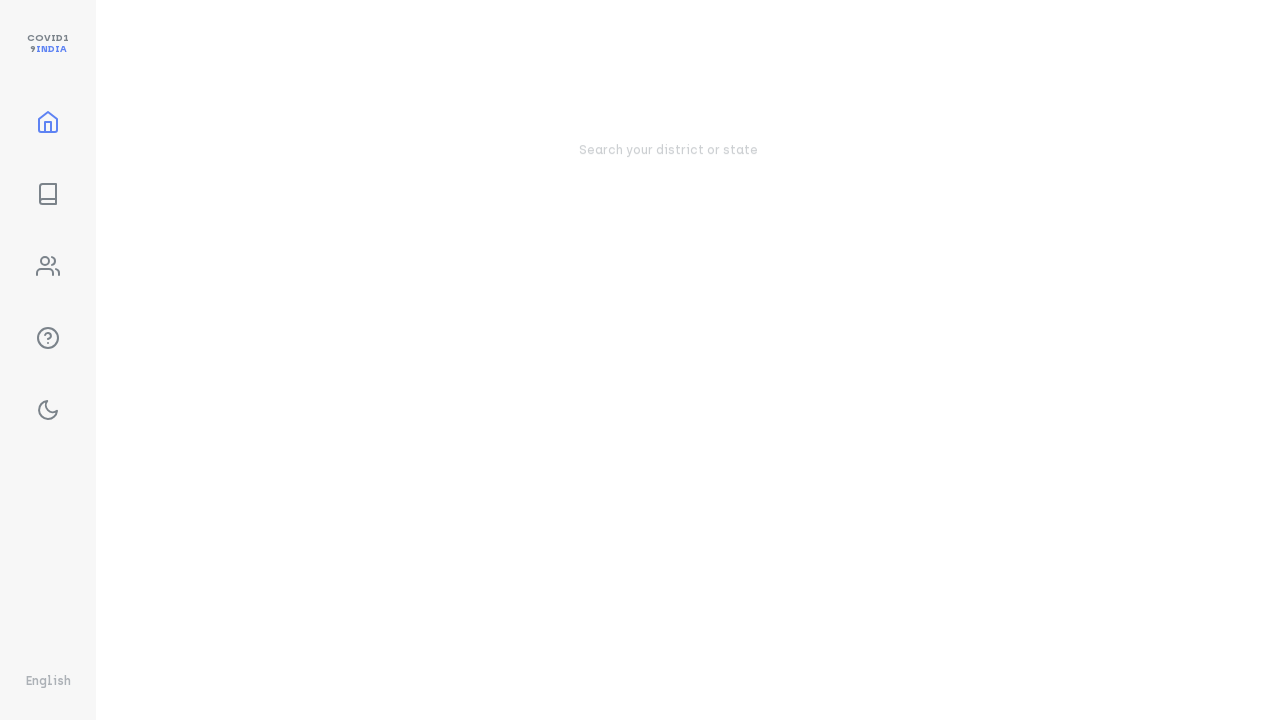

Maximized browser window to 1920x1080
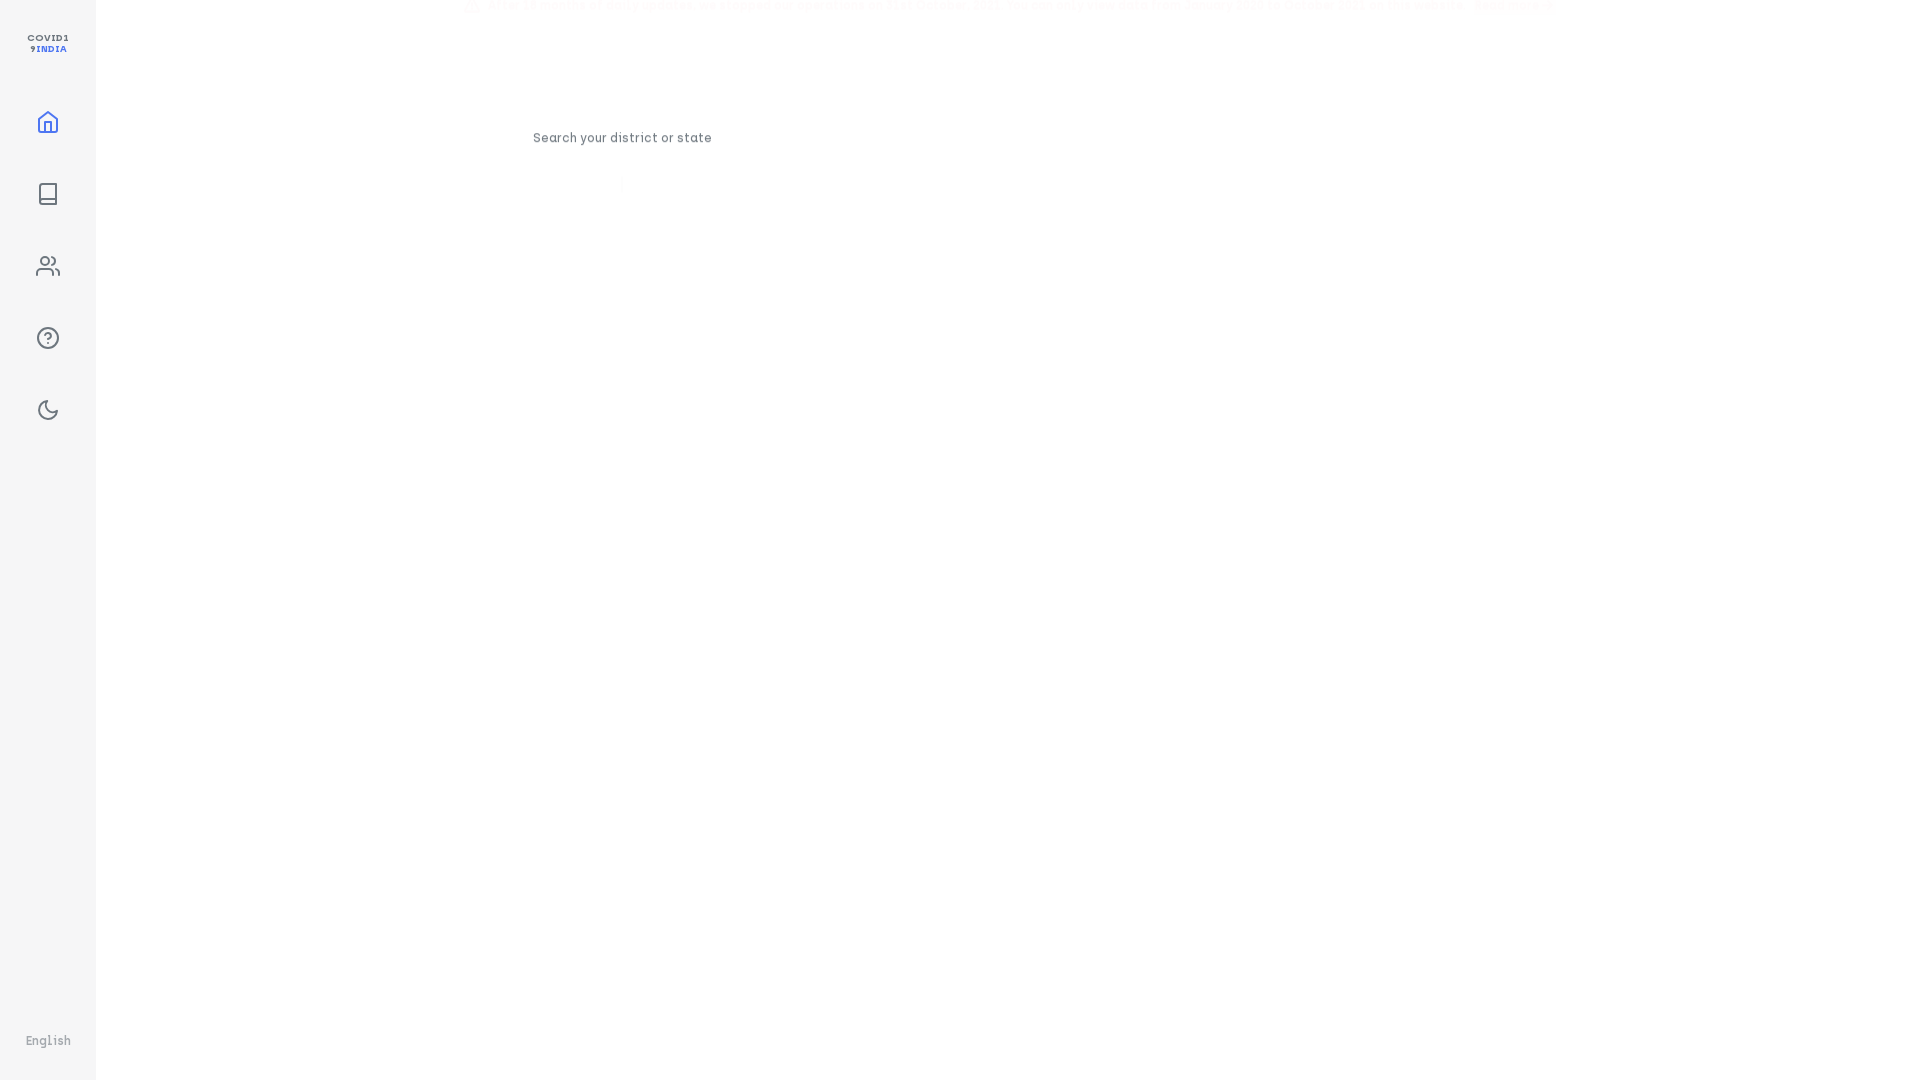

Dashboard content loaded and ready
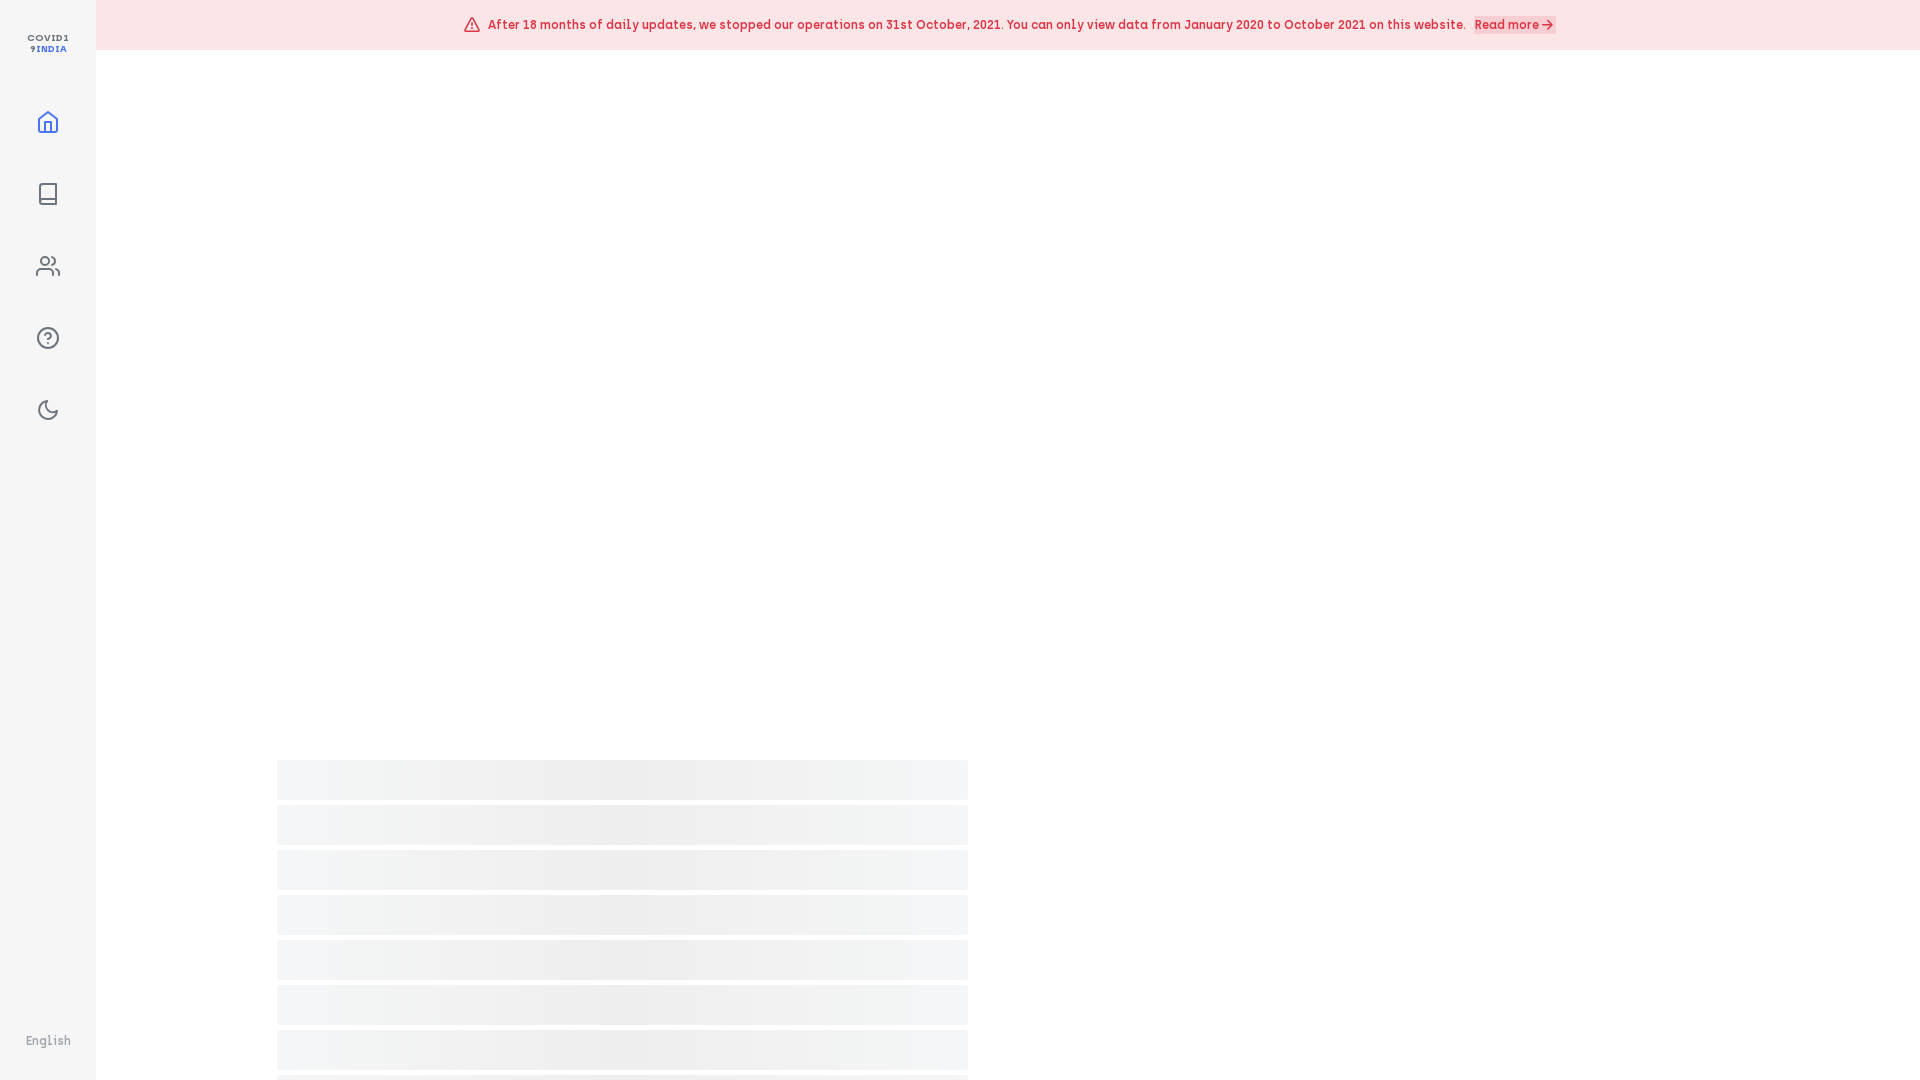

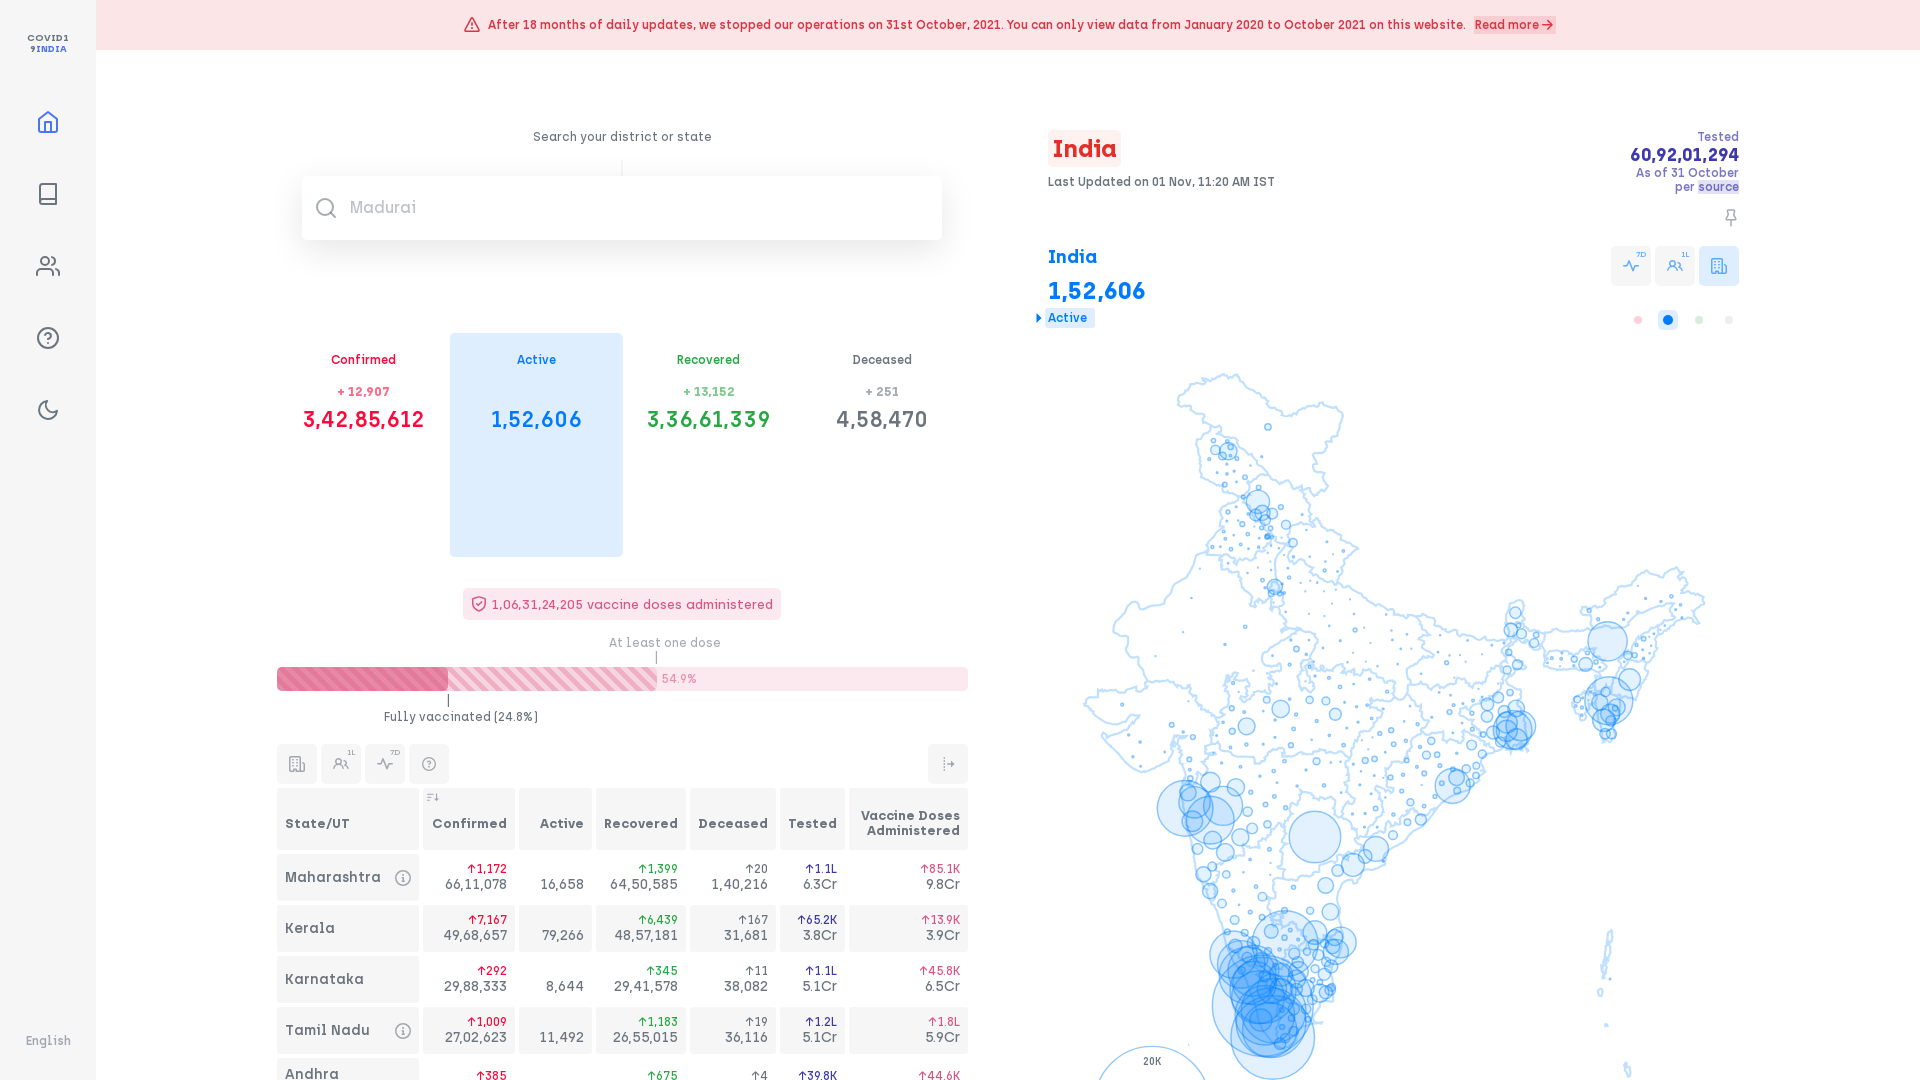